Navigates to Flipkart website and maximizes the browser window

Starting URL: https://www.flipkart.com/

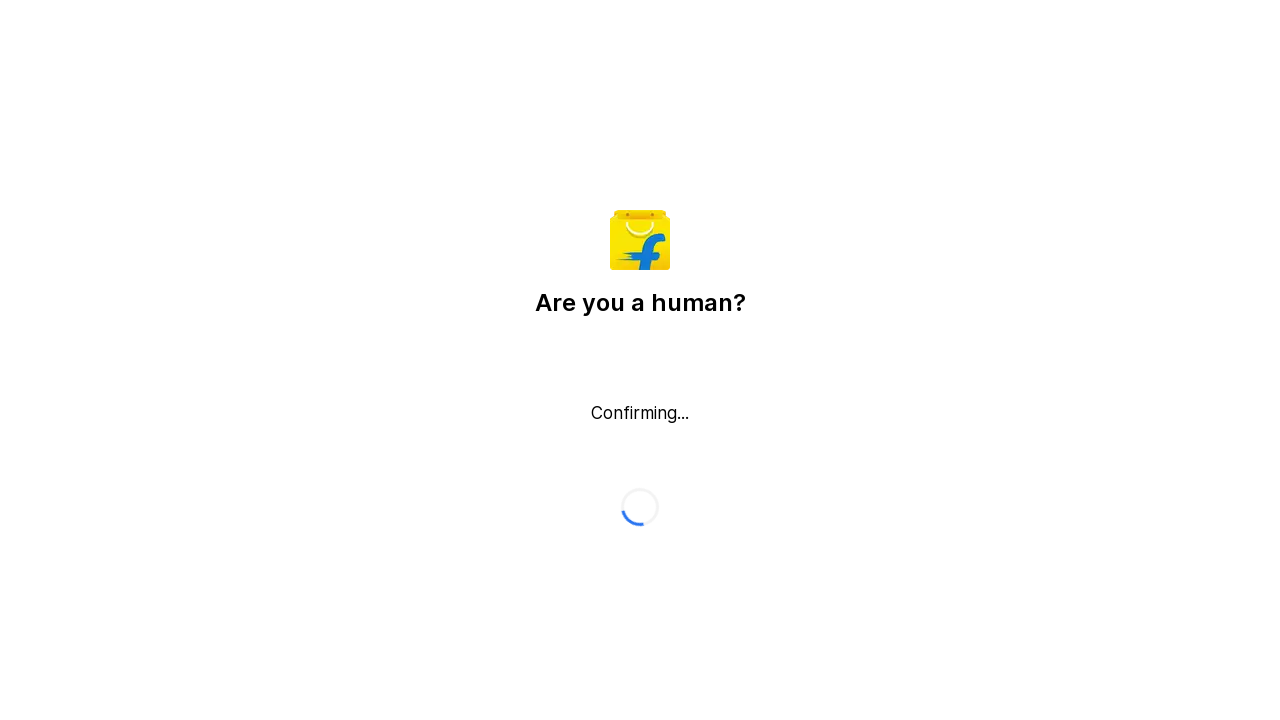

Navigated to Flipkart website and maximized browser window
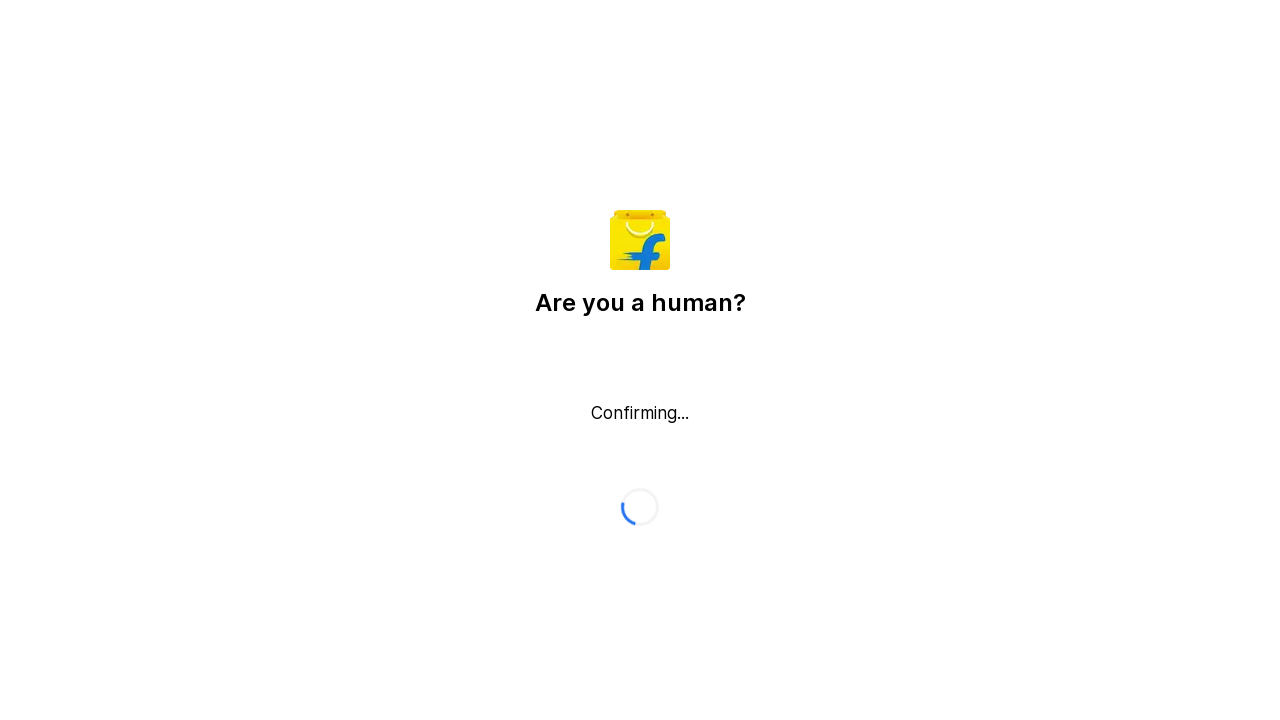

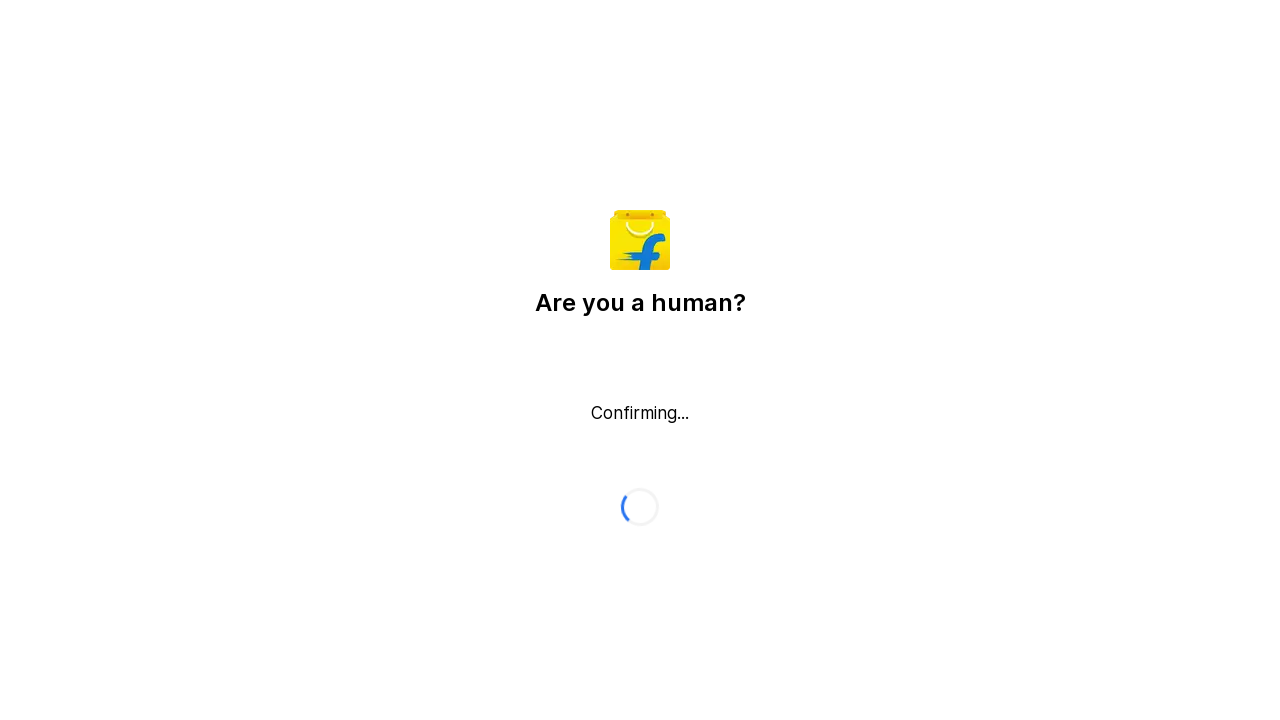